Tests the search functionality on Python.org by entering "pycon" in the search box and submitting the search form

Starting URL: https://www.python.org

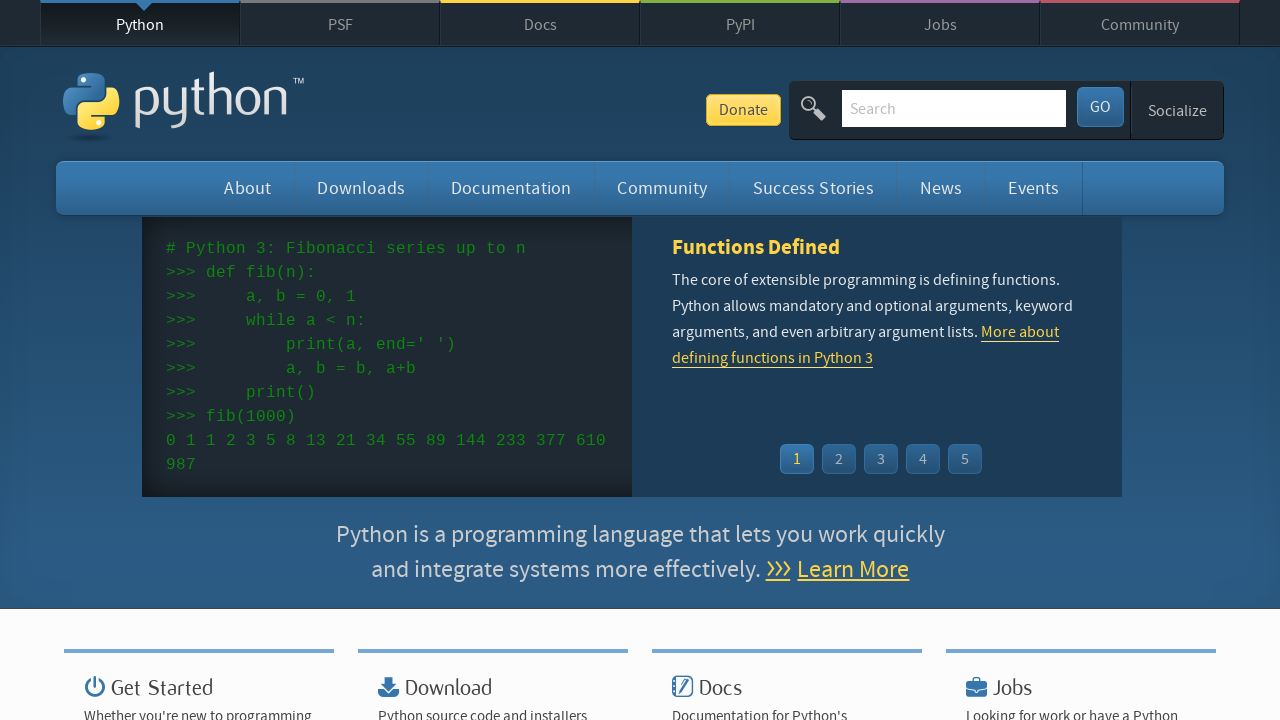

Filled search field with 'pycon' on input[name='q']
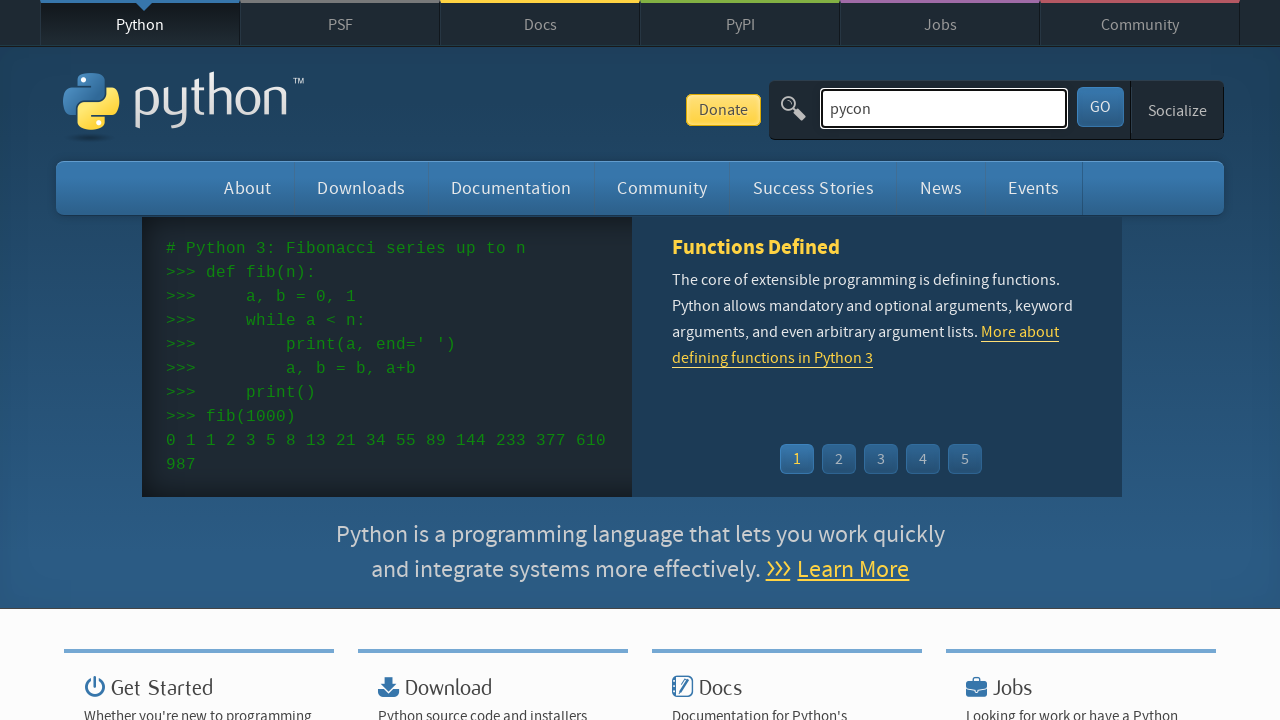

Pressed Enter to submit search form on input[name='q']
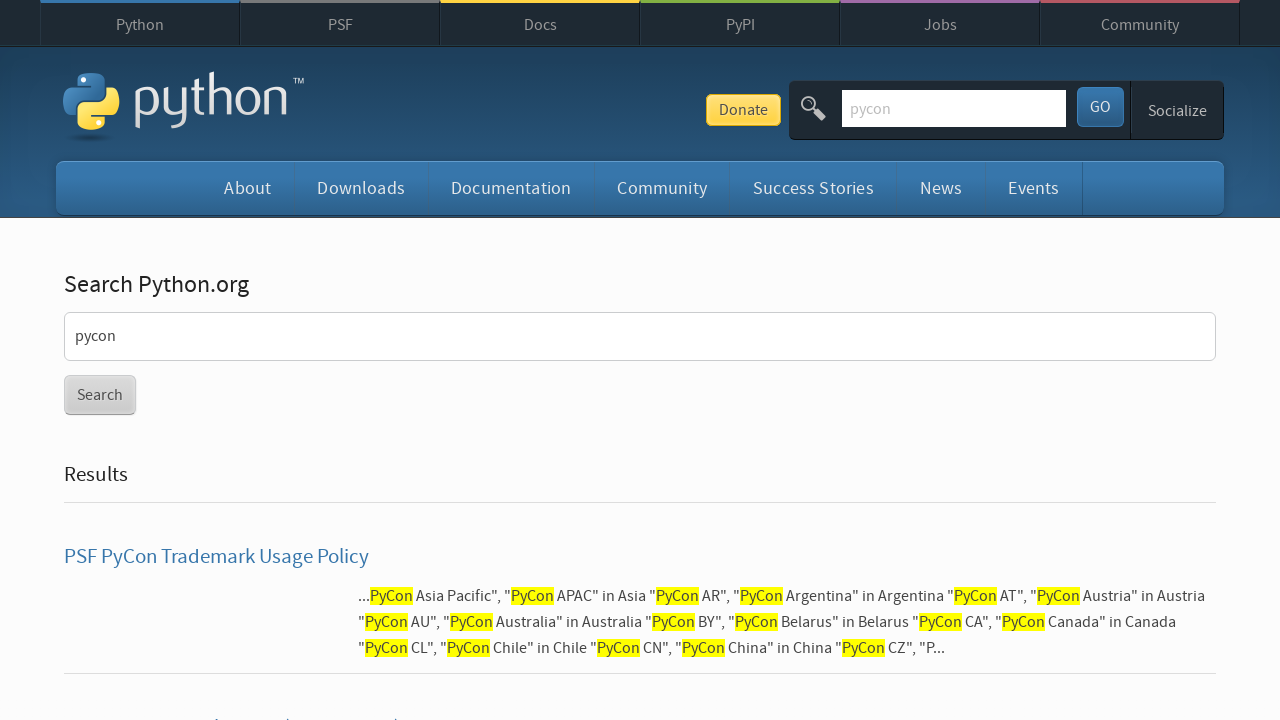

Search results page loaded
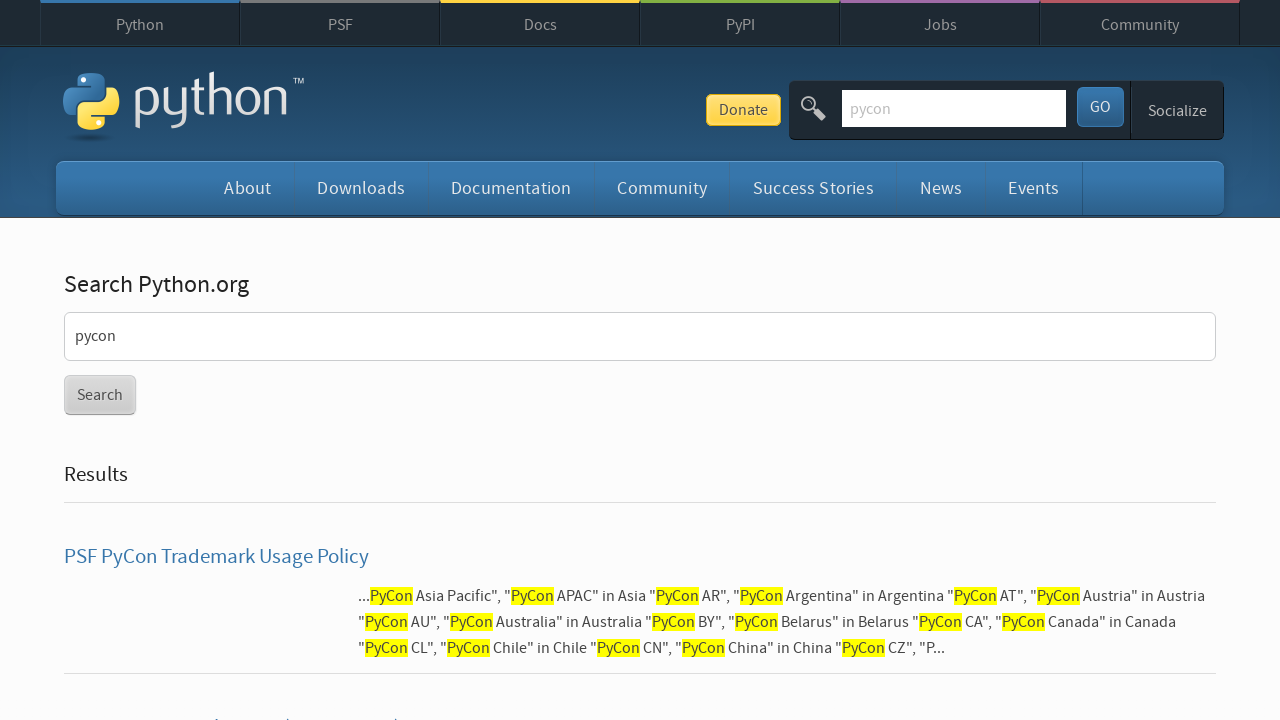

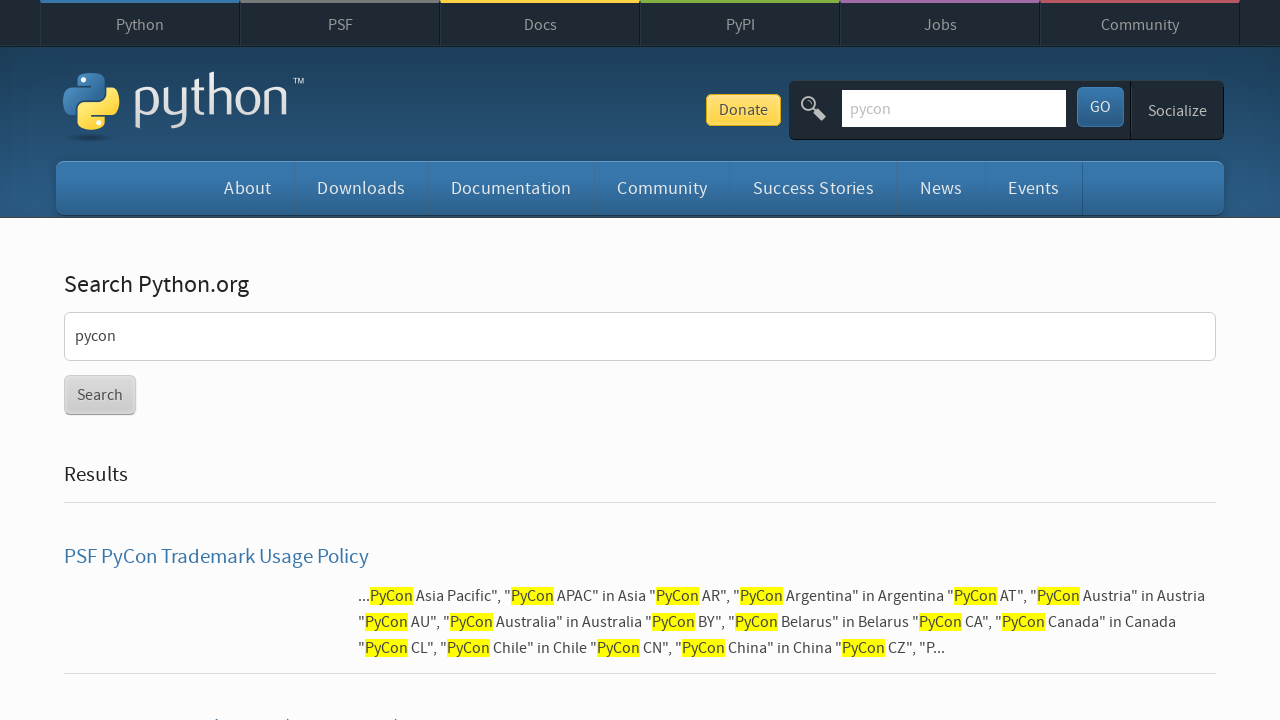